Tests the search functionality on a practice e-commerce site by typing a partial product name "ber" into the search field to filter products

Starting URL: https://rahulshettyacademy.com/seleniumPractise/#/

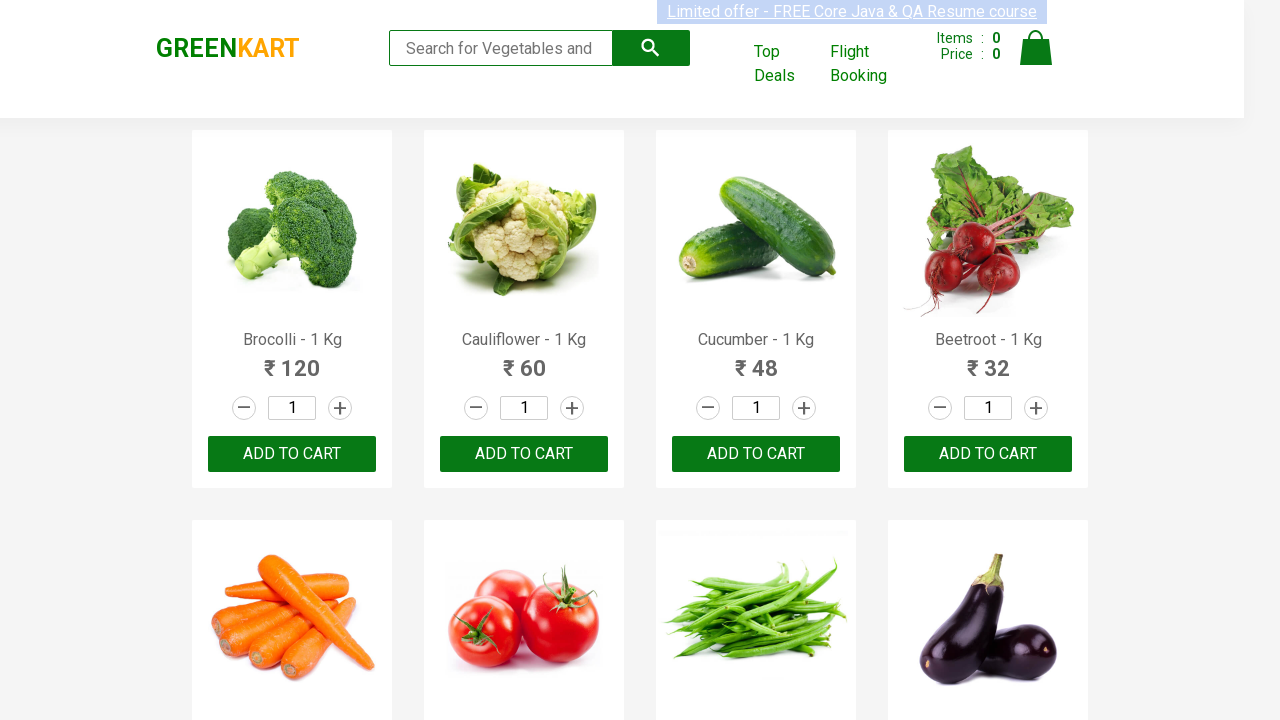

Filled search field with 'ber' to filter products on .search-keyword
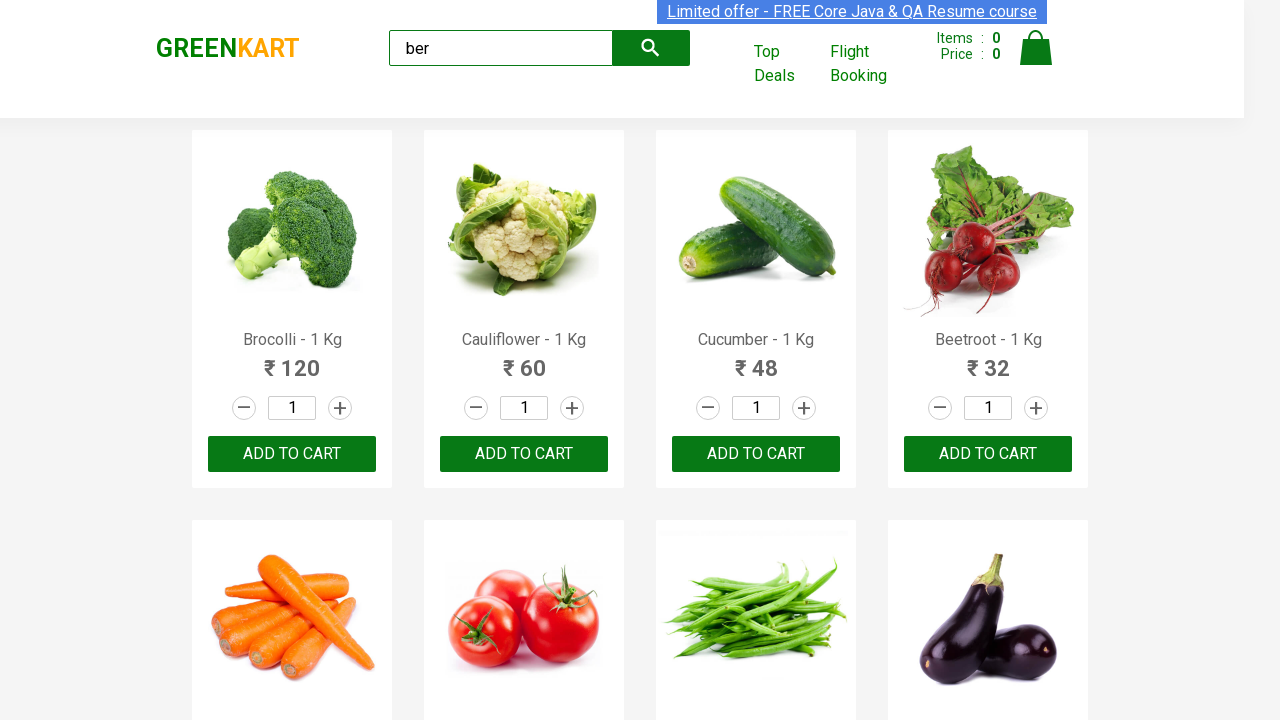

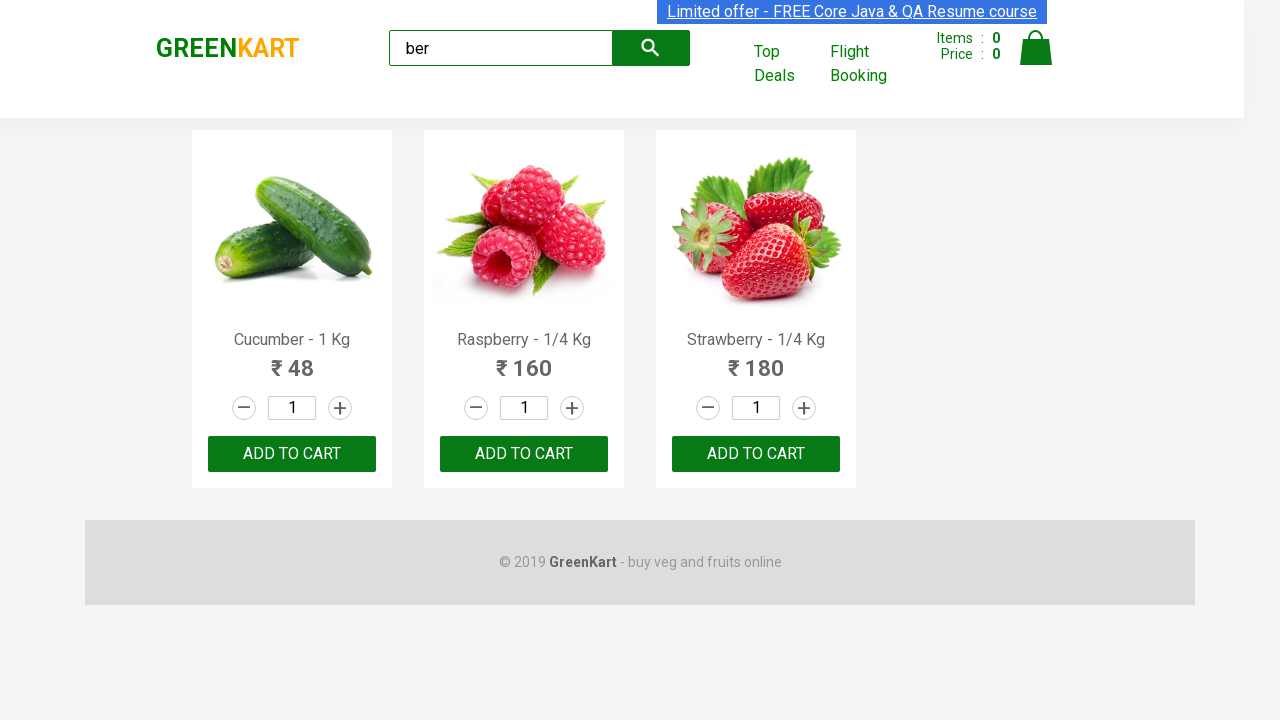